Navigates to Snapdeal homepage and waits for page to load

Starting URL: https://www.snapdeal.com/

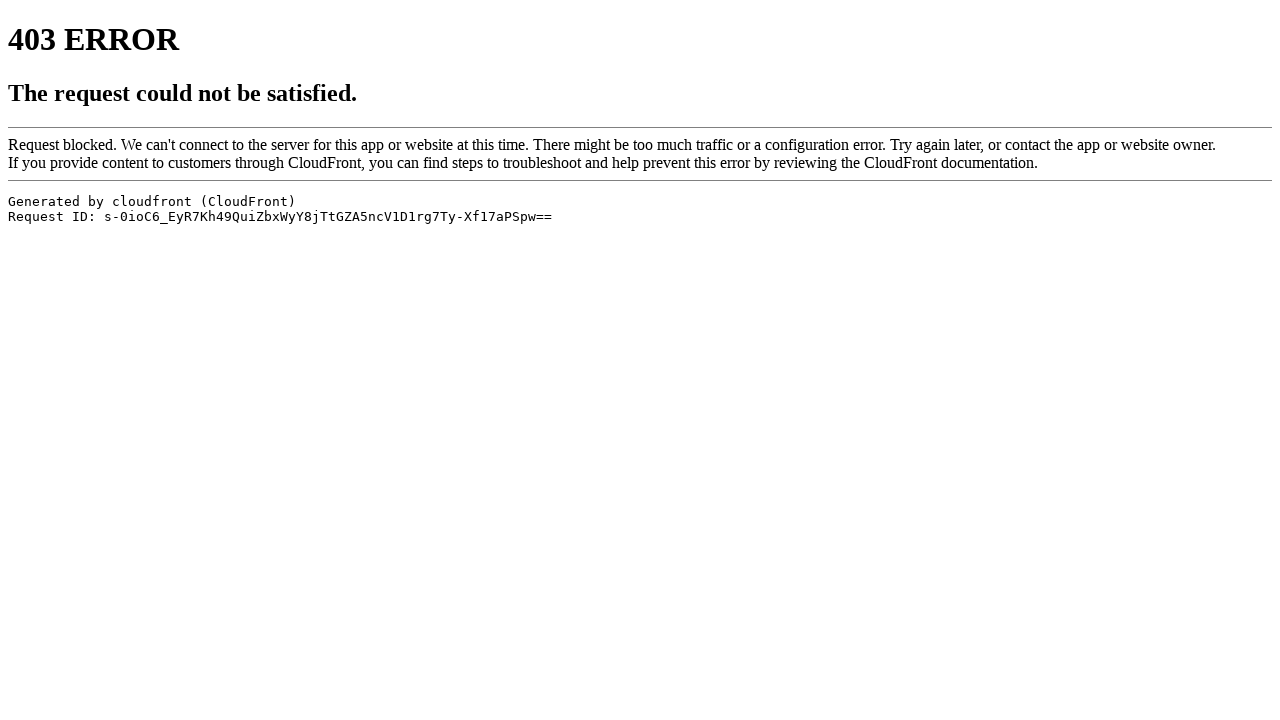

Navigated to Snapdeal homepage
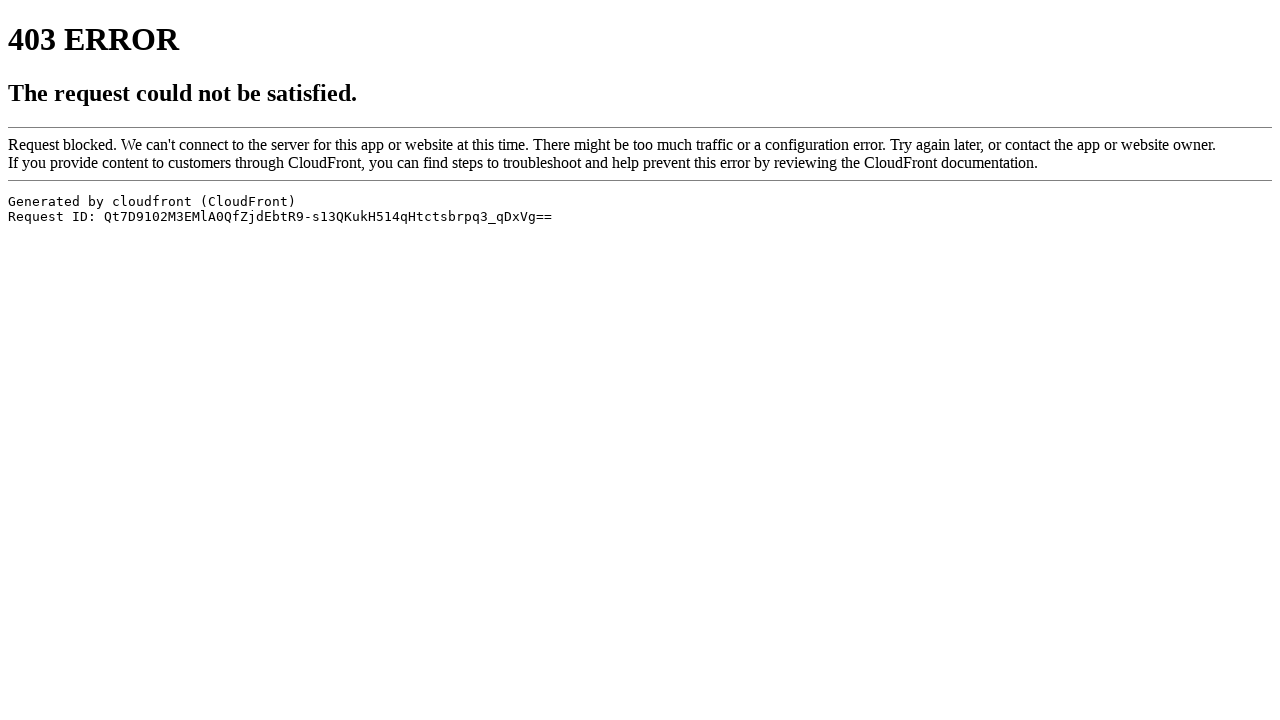

Waited for page DOM to fully load
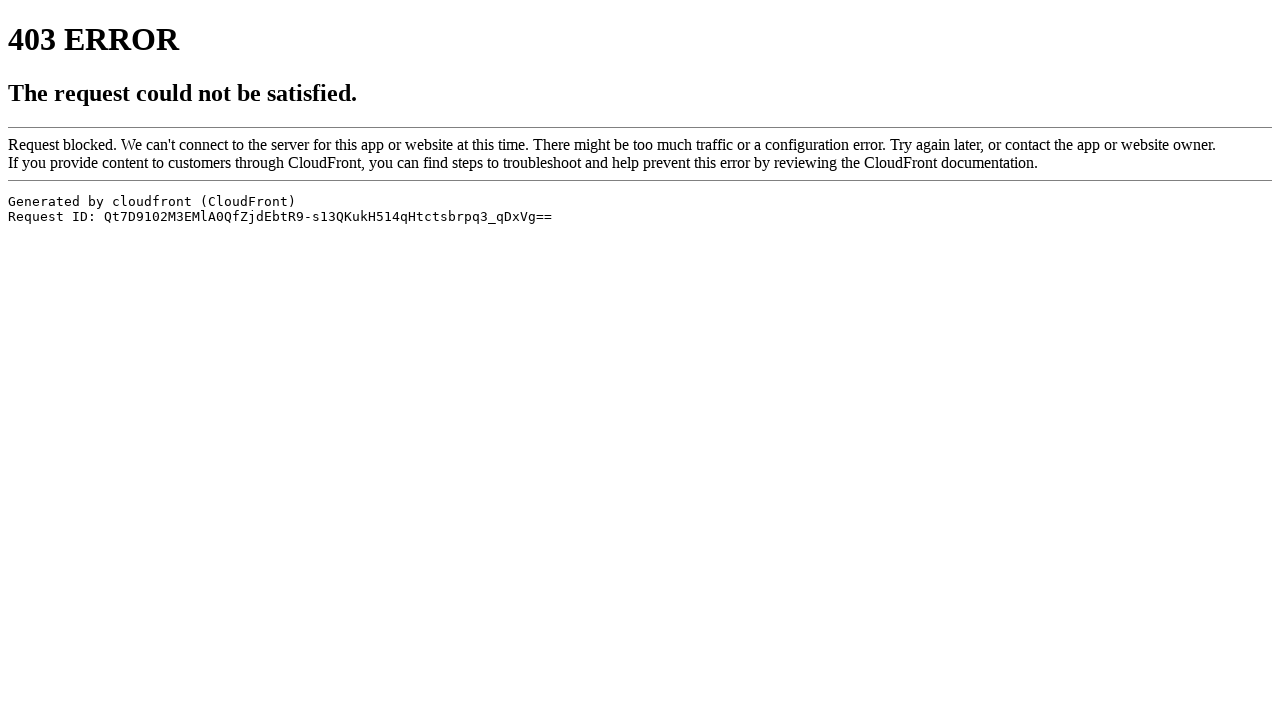

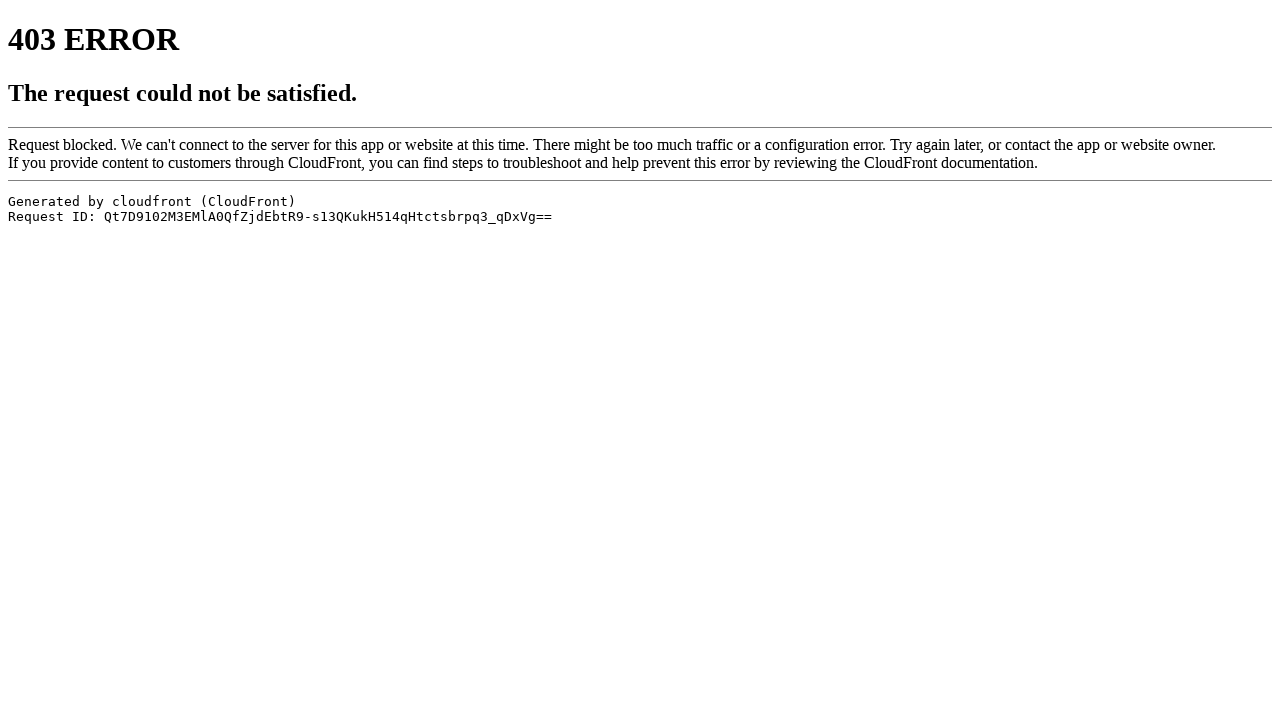